Navigates to the SelectorHub XPath practice page and waits for it to load. This is a minimal test that verifies the page is accessible.

Starting URL: https://selectorshub.com/xpath-practice-page/

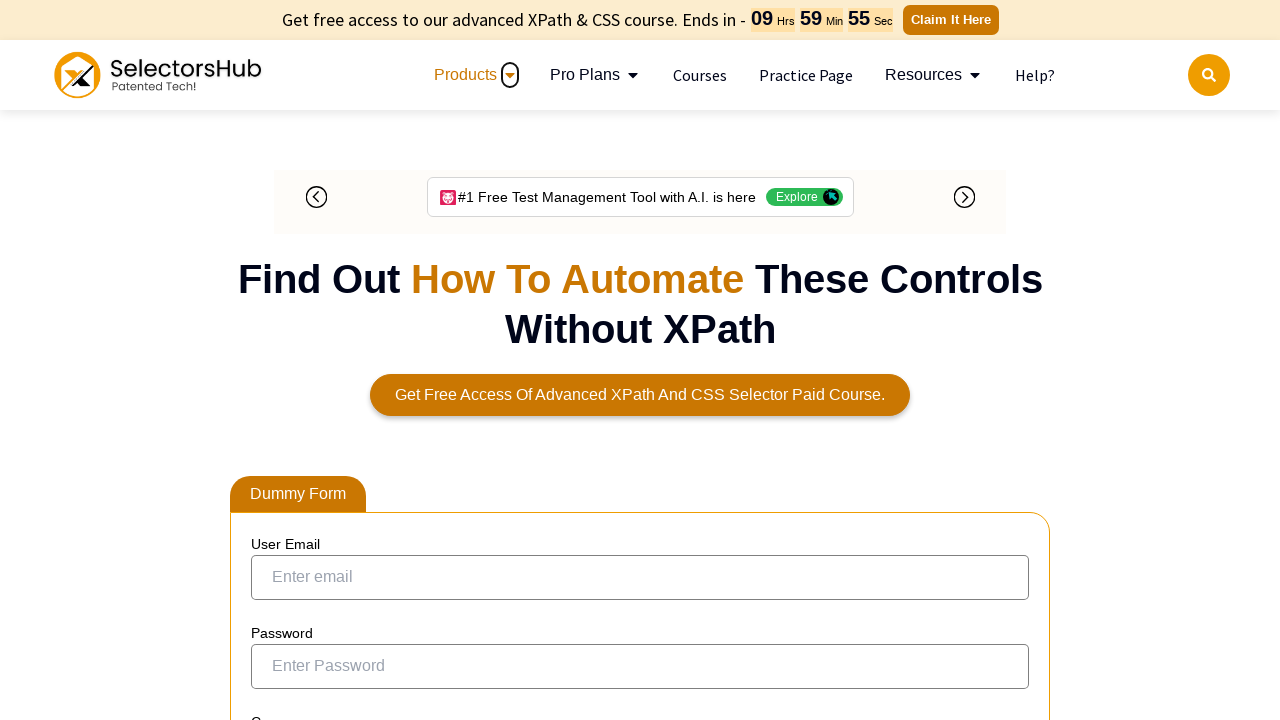

Navigated to SelectorHub XPath practice page
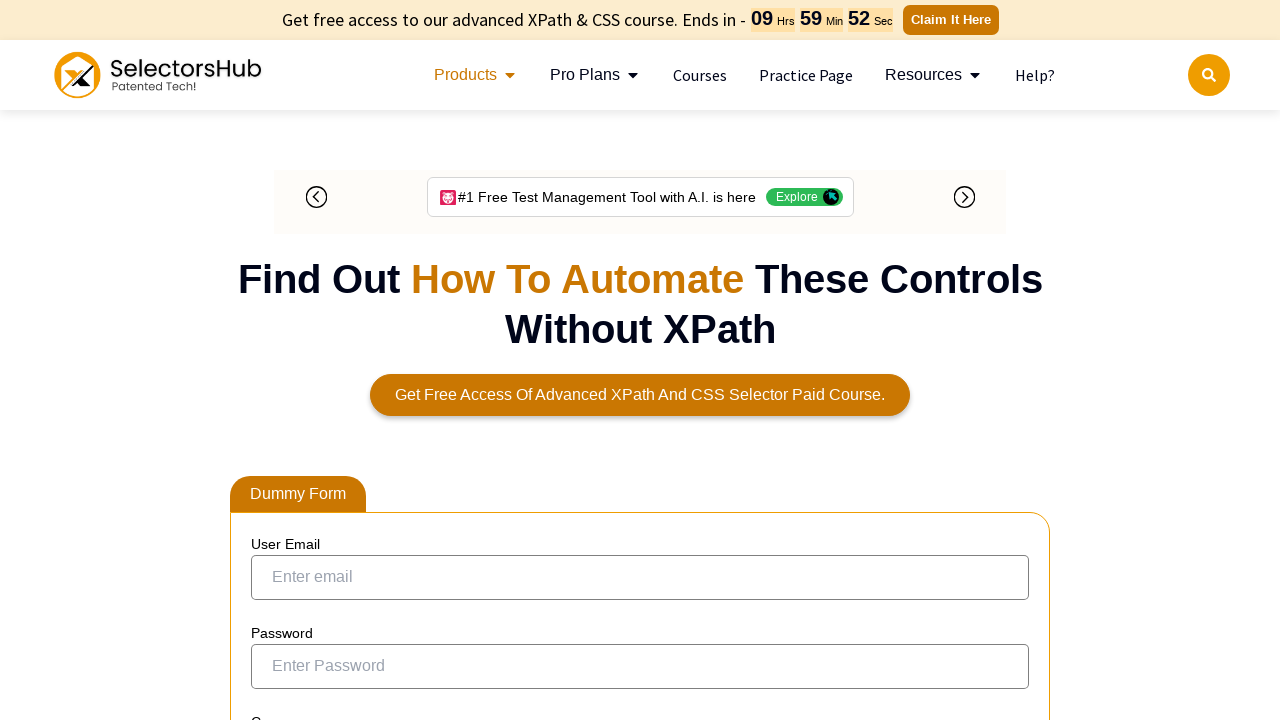

Page DOM content loaded
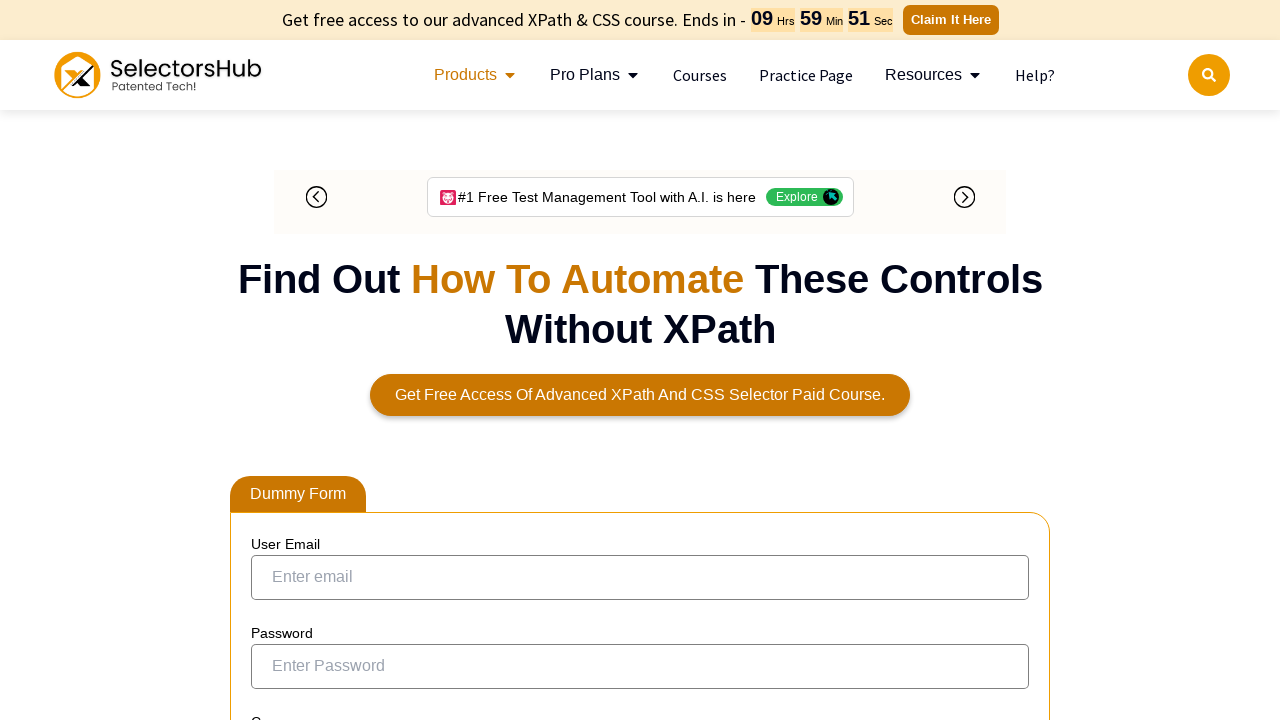

Body element is visible - page fully loaded
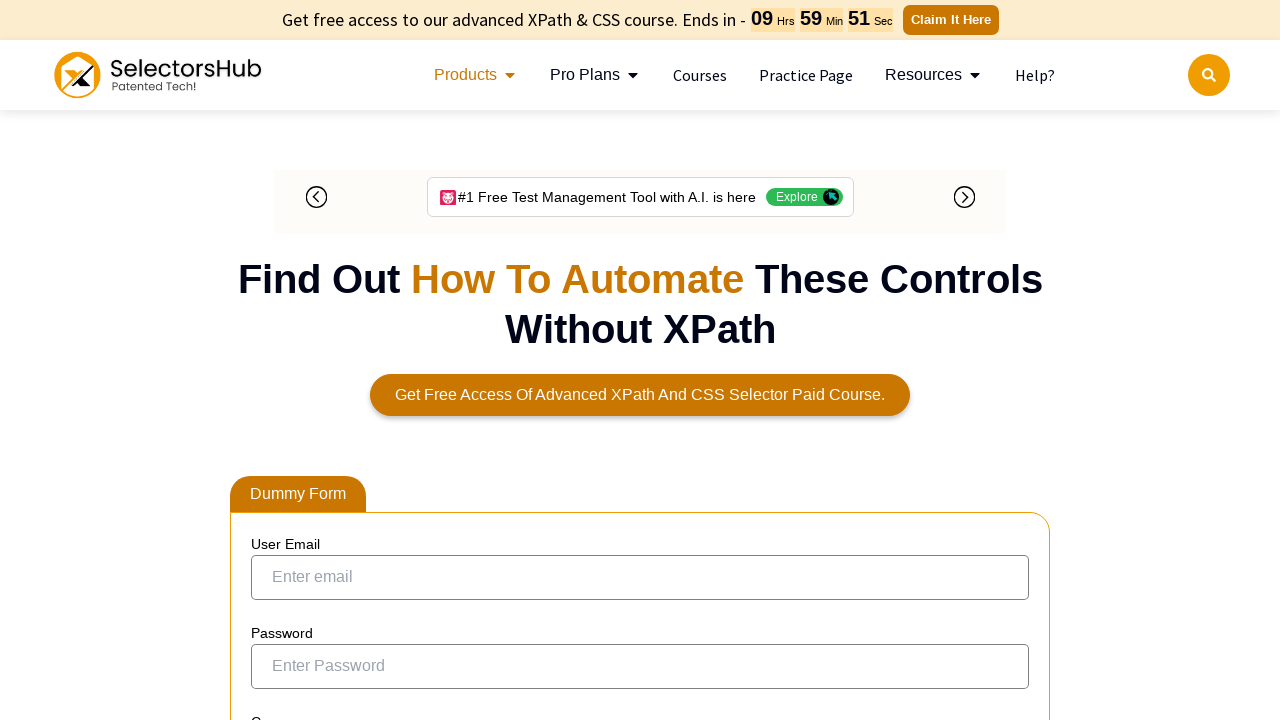

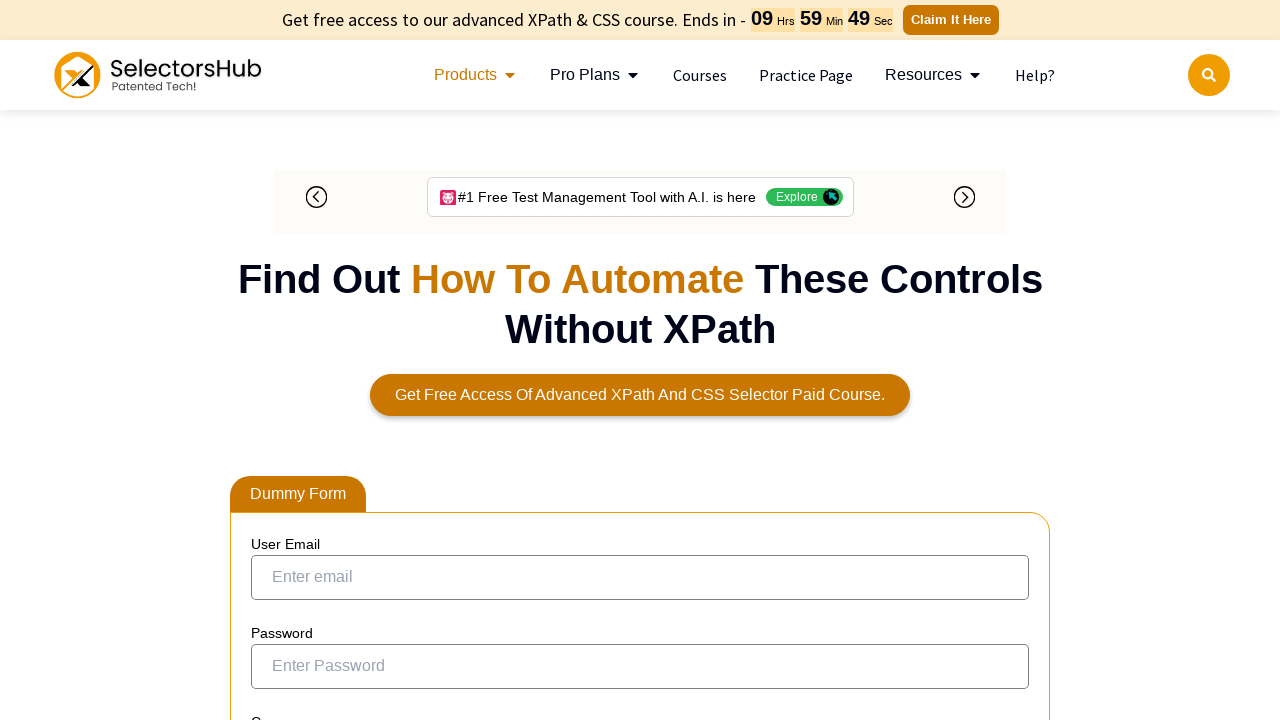